Navigates to a page with many elements and highlights a specific element by temporarily adding a red dashed border around it using JavaScript style manipulation.

Starting URL: http://the-internet.herokuapp.com/large

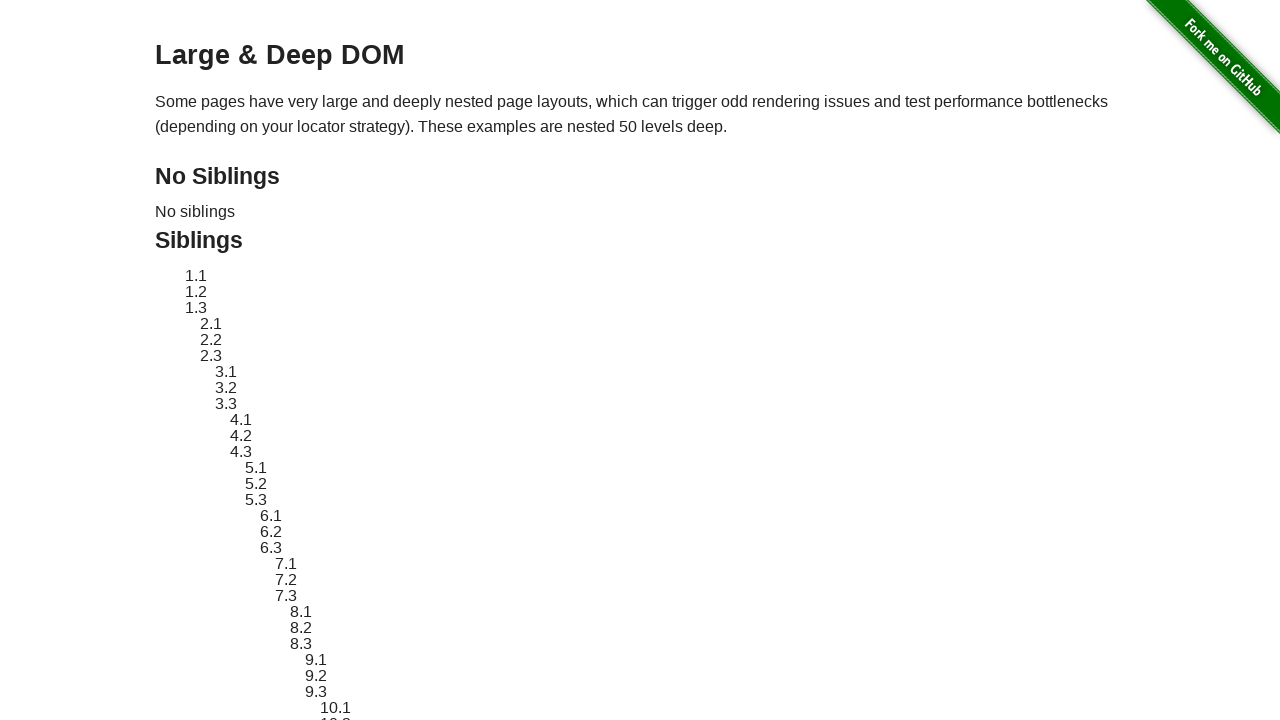

Located target element with ID 'sibling-2.3'
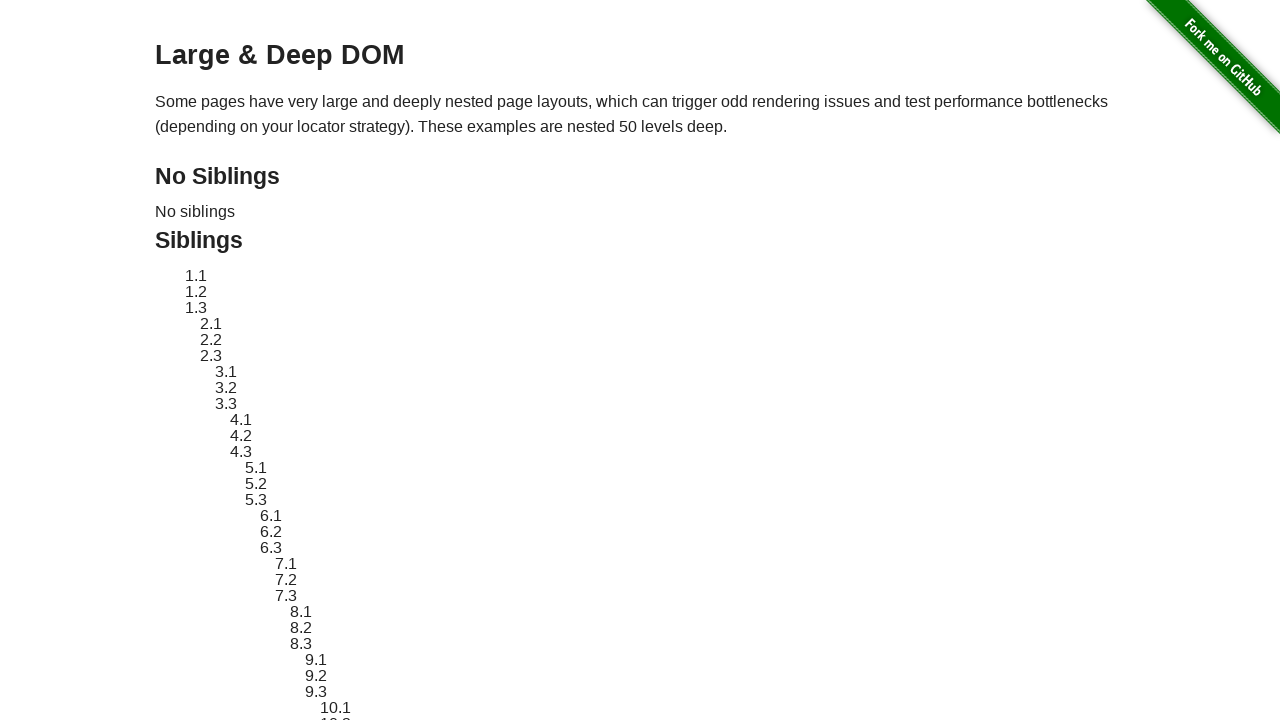

Target element became visible
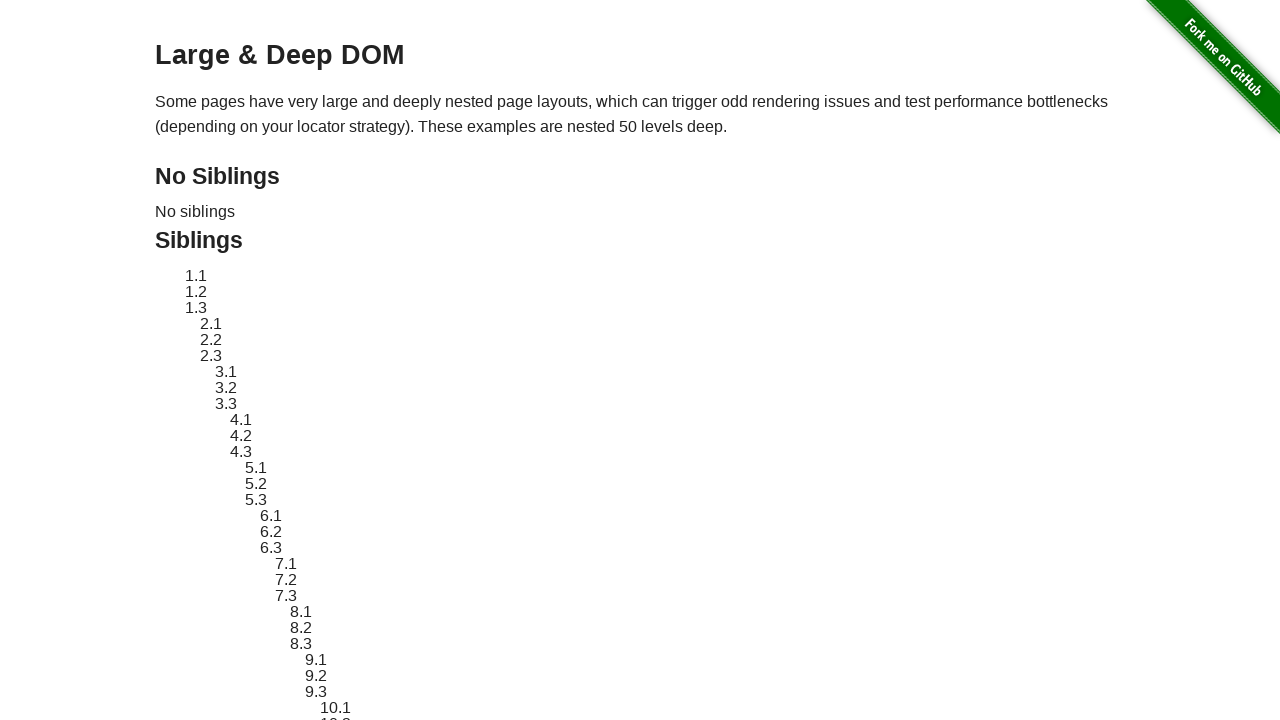

Stored original element style
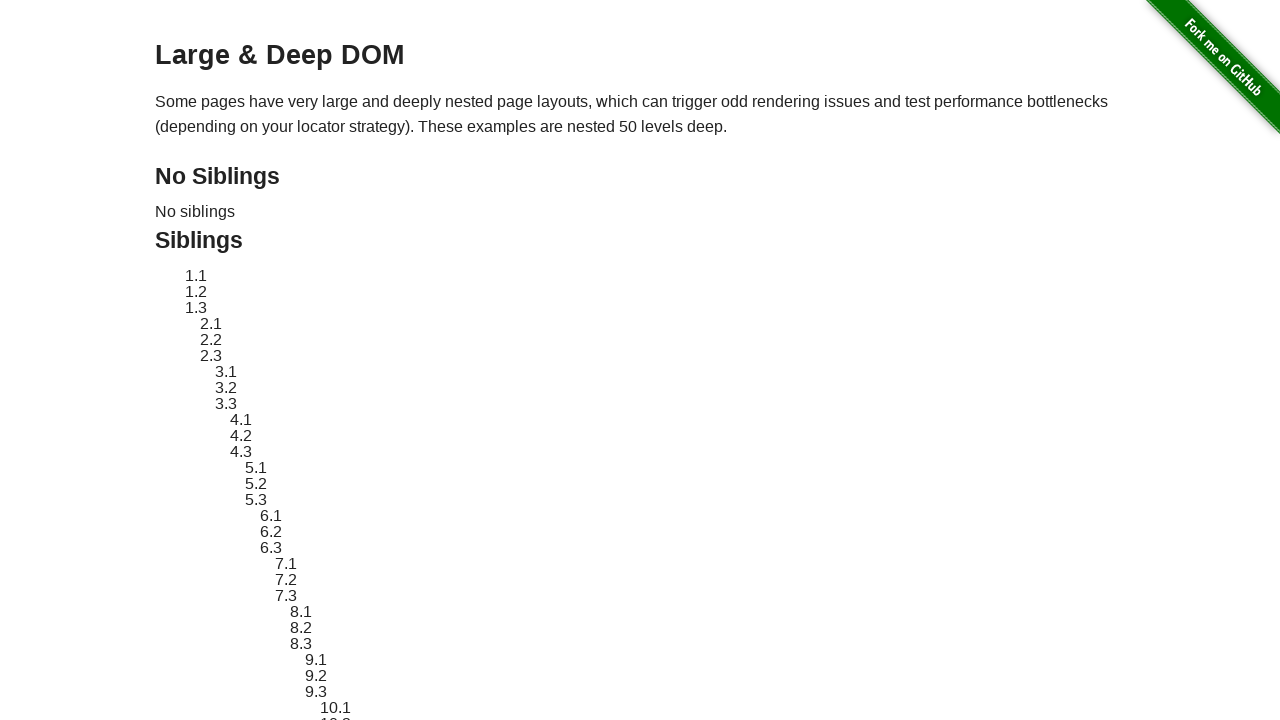

Applied red dashed border highlight to target element
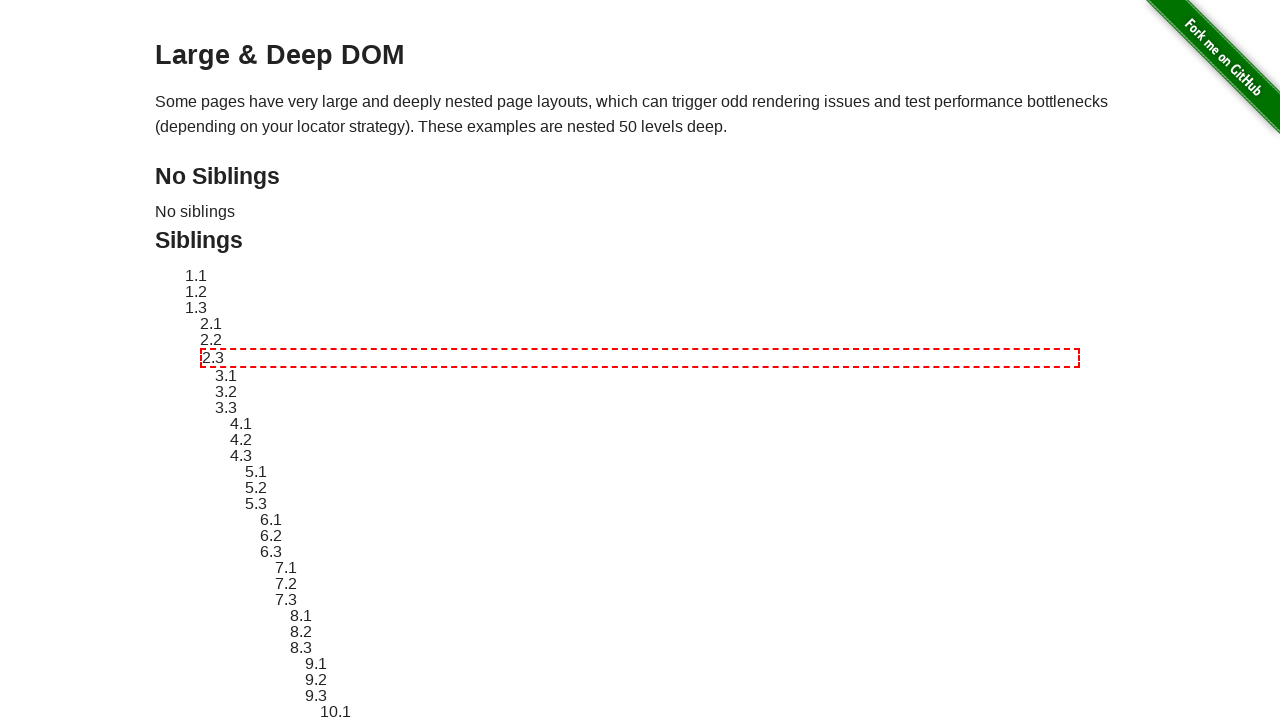

Waited 2 seconds to display highlight effect
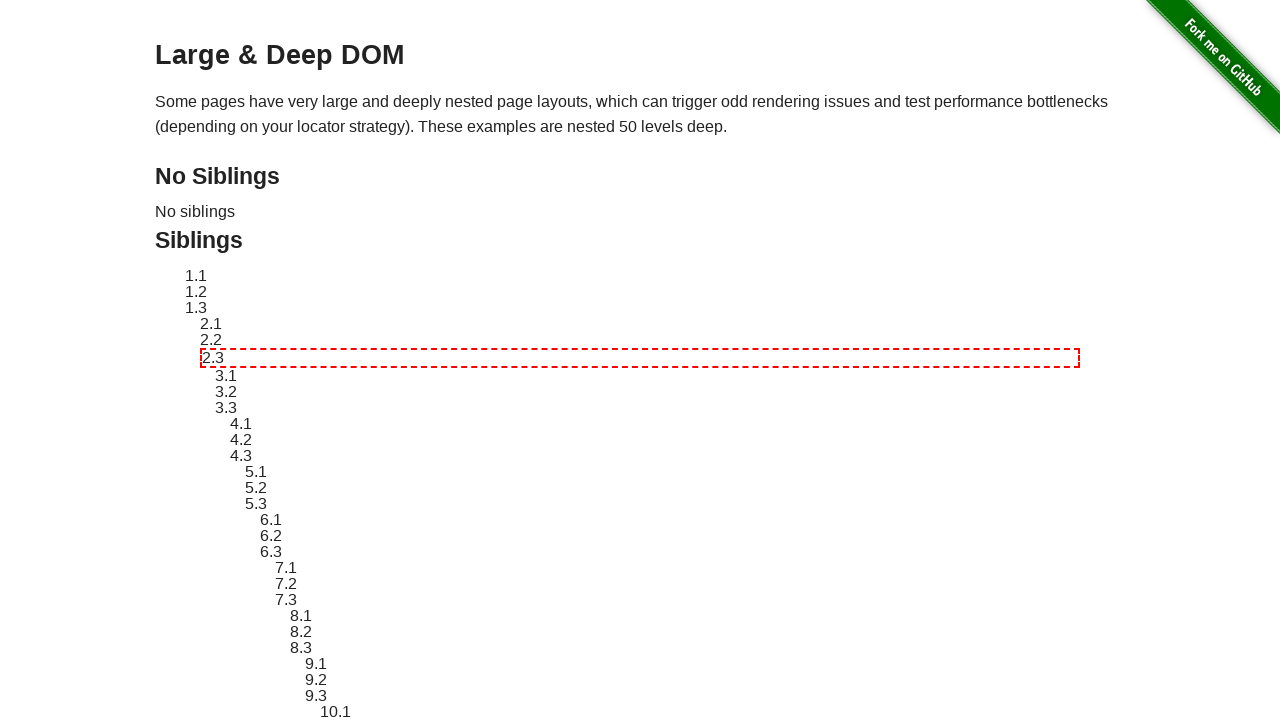

Reverted target element to original style
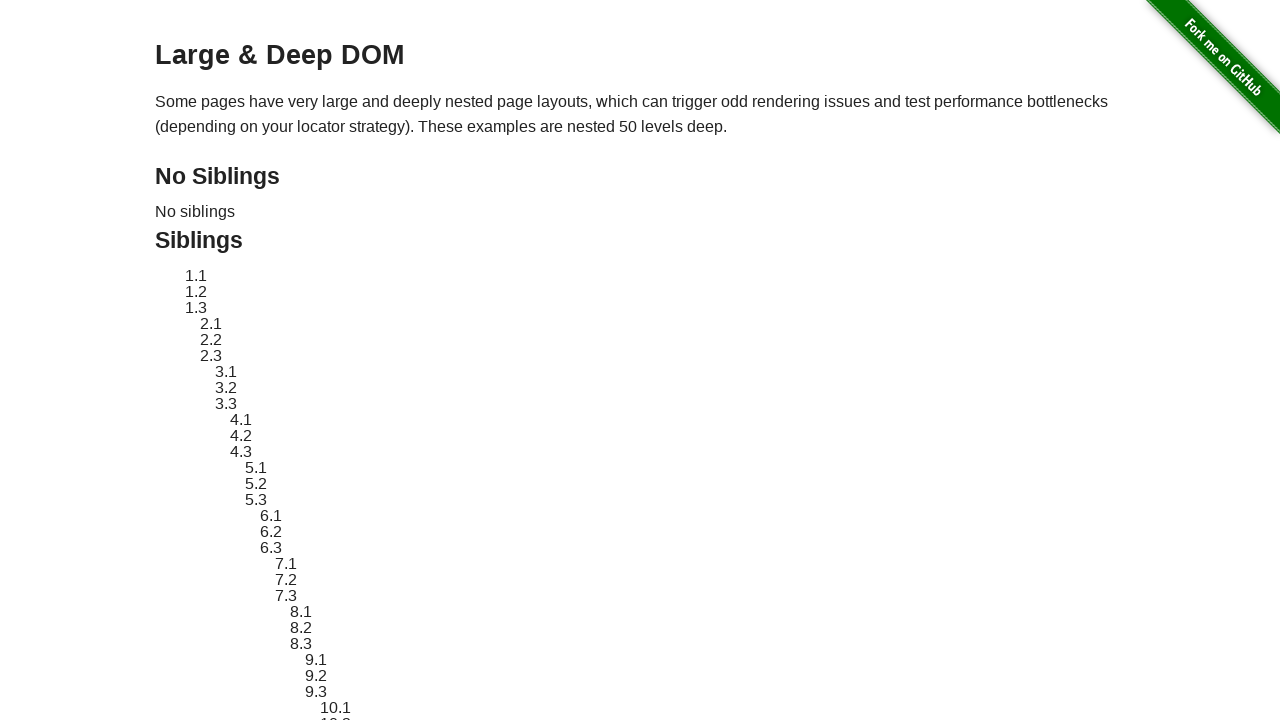

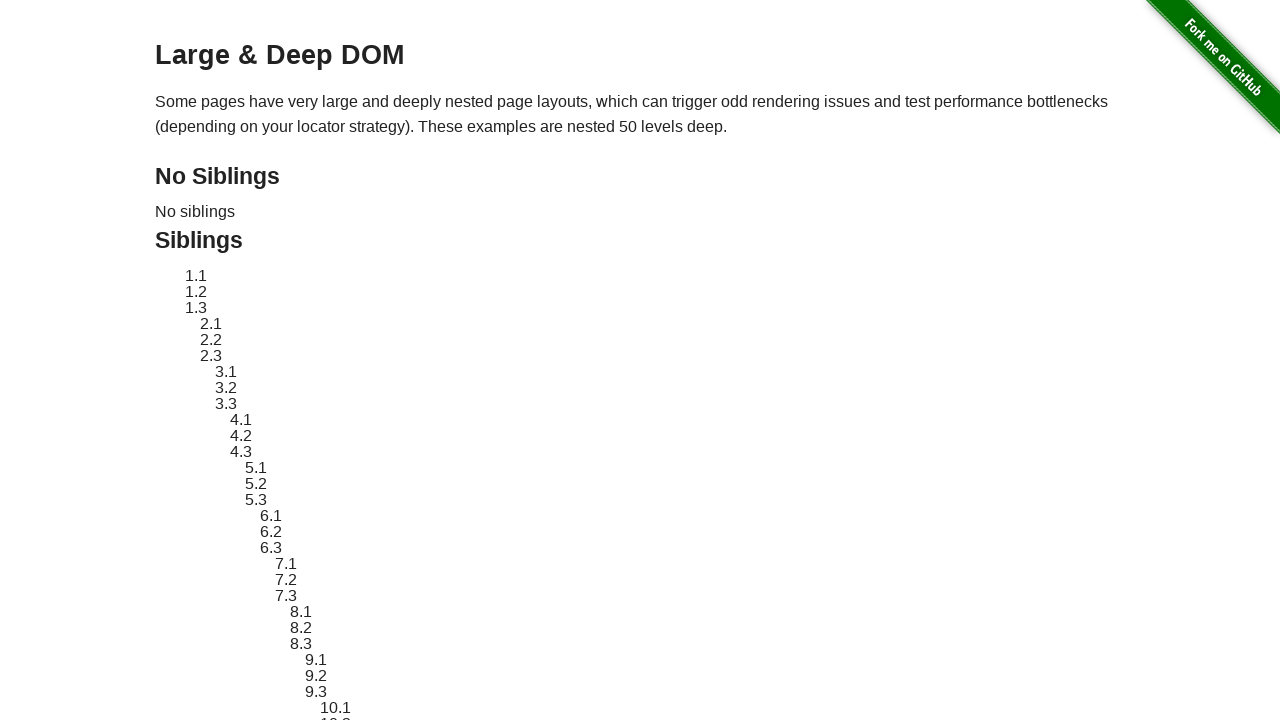